Tests that entered text is trimmed when saving edits

Starting URL: https://demo.playwright.dev/todomvc

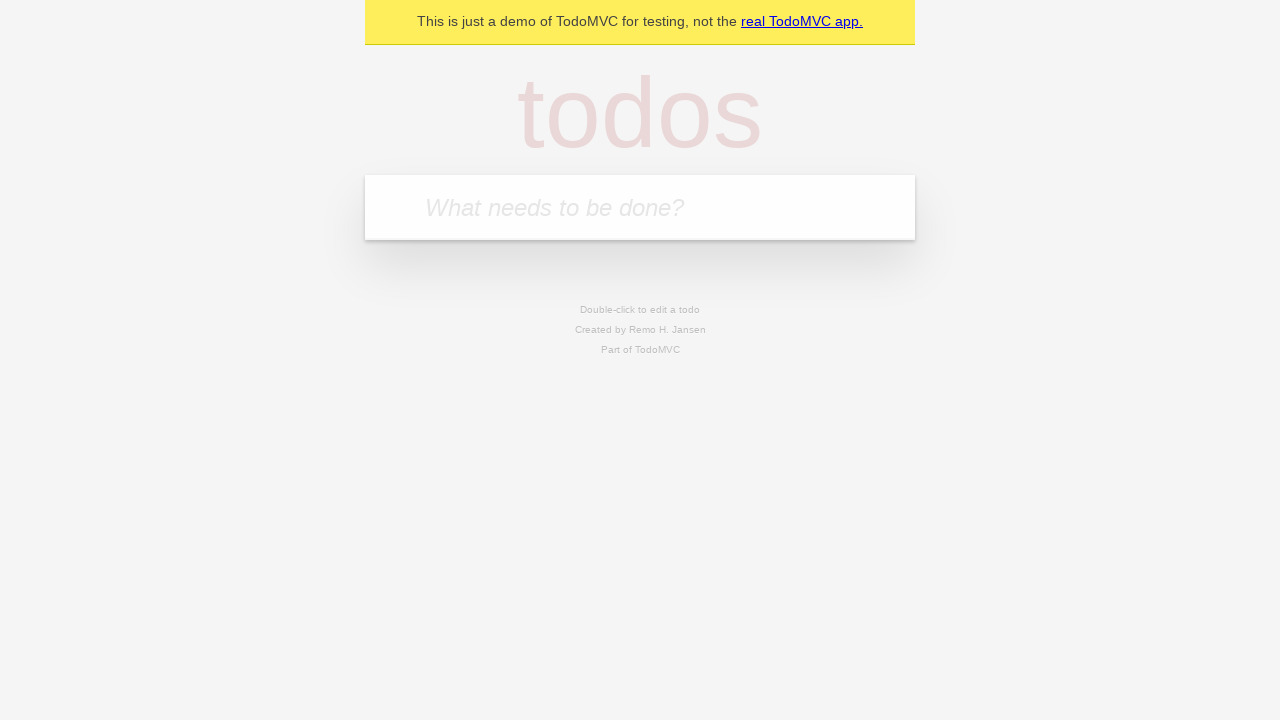

Filled new todo field with 'buy some cheese' on internal:attr=[placeholder="What needs to be done?"i]
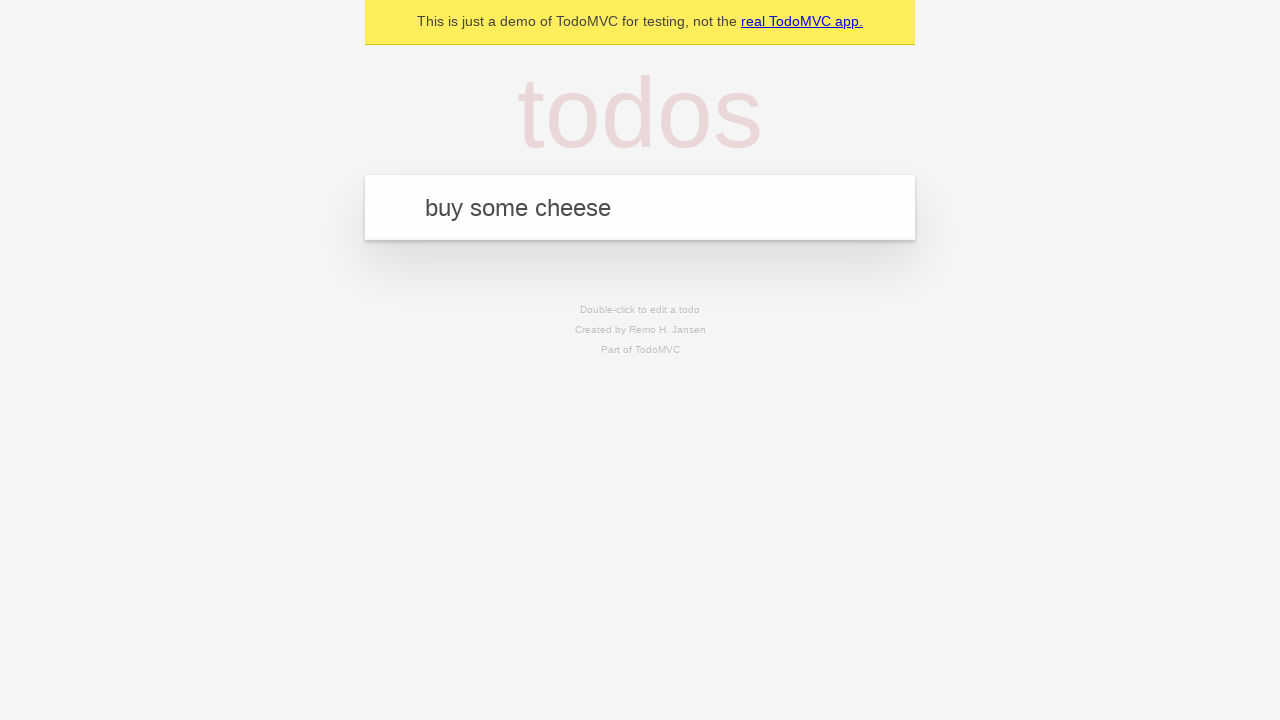

Pressed Enter to create todo 'buy some cheese' on internal:attr=[placeholder="What needs to be done?"i]
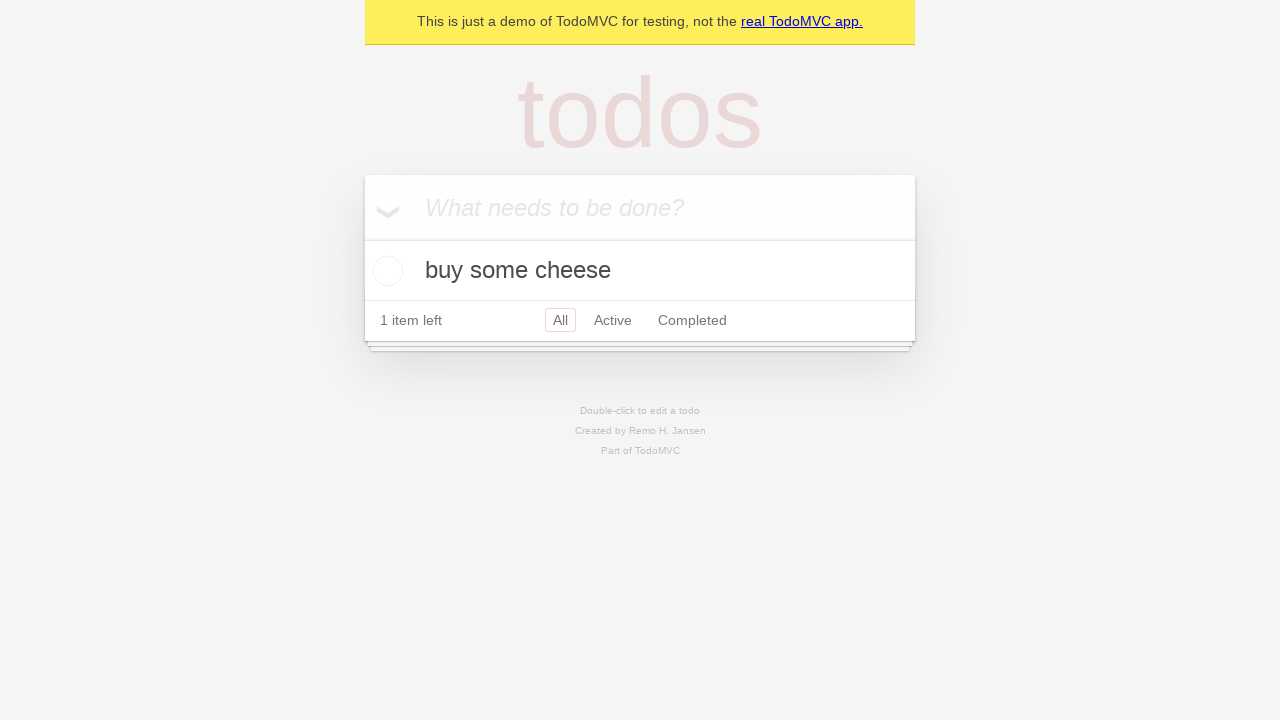

Filled new todo field with 'feed the cat' on internal:attr=[placeholder="What needs to be done?"i]
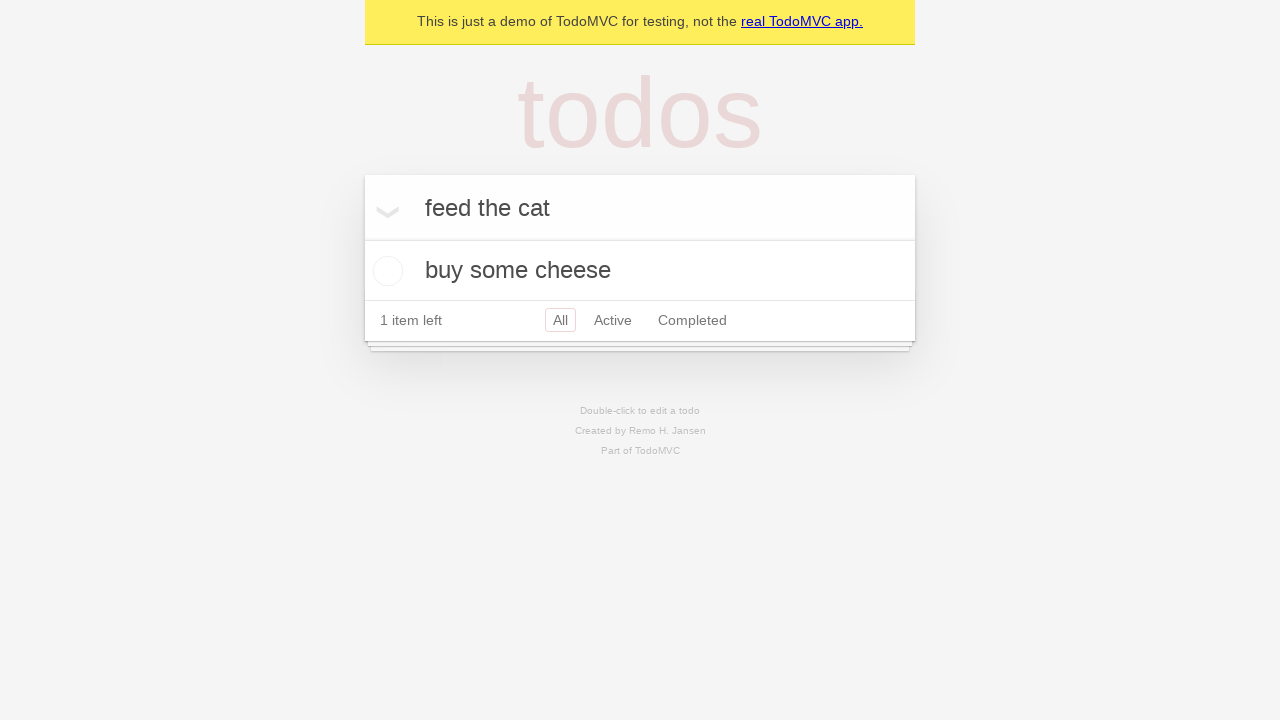

Pressed Enter to create todo 'feed the cat' on internal:attr=[placeholder="What needs to be done?"i]
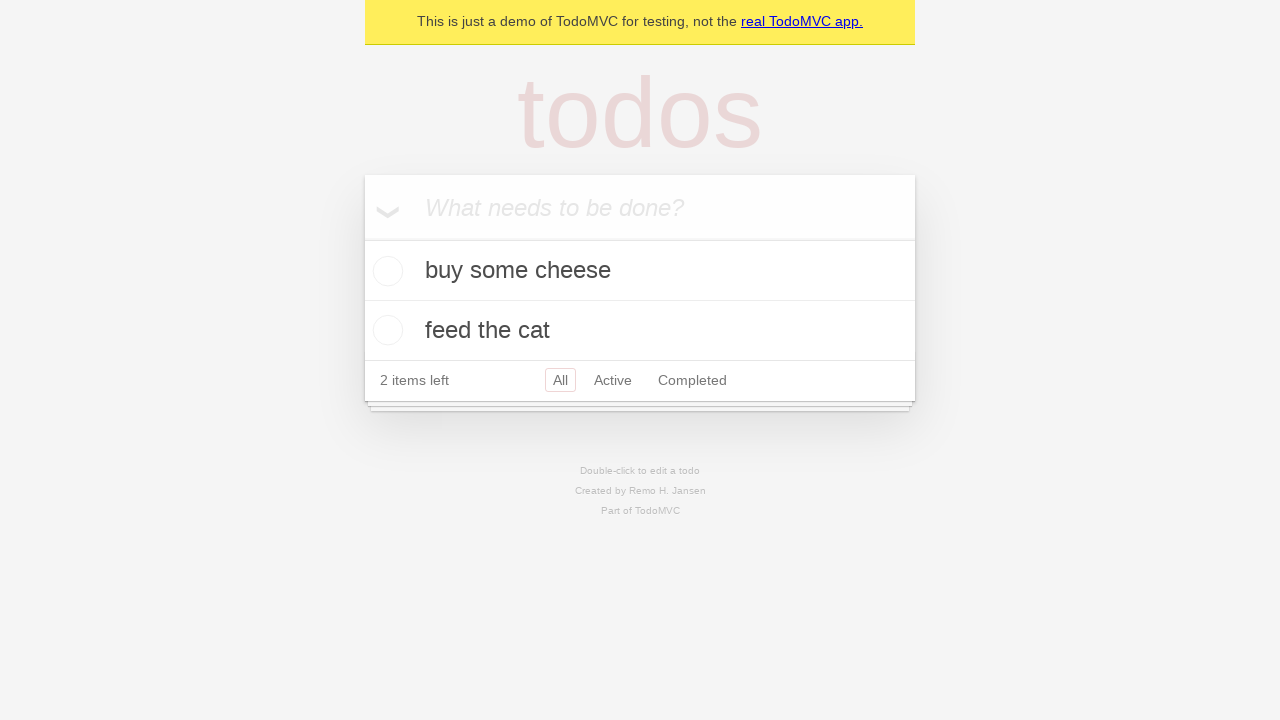

Filled new todo field with 'book a doctors appointment' on internal:attr=[placeholder="What needs to be done?"i]
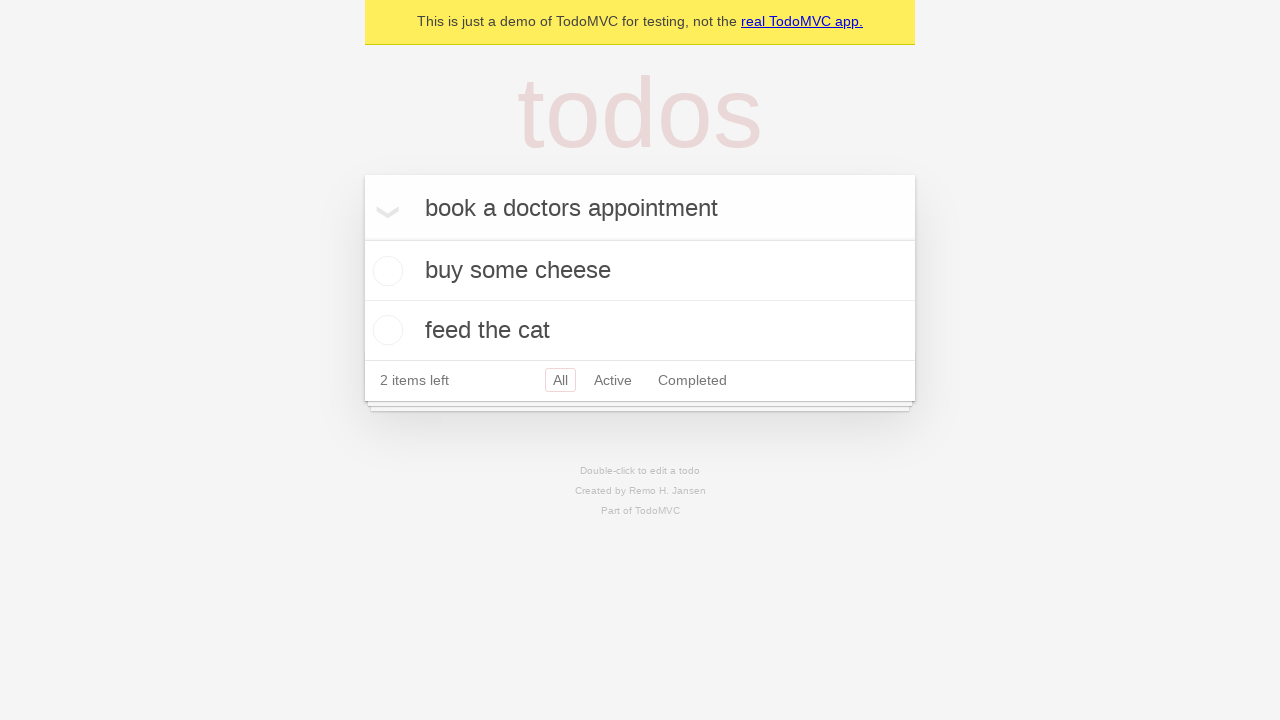

Pressed Enter to create todo 'book a doctors appointment' on internal:attr=[placeholder="What needs to be done?"i]
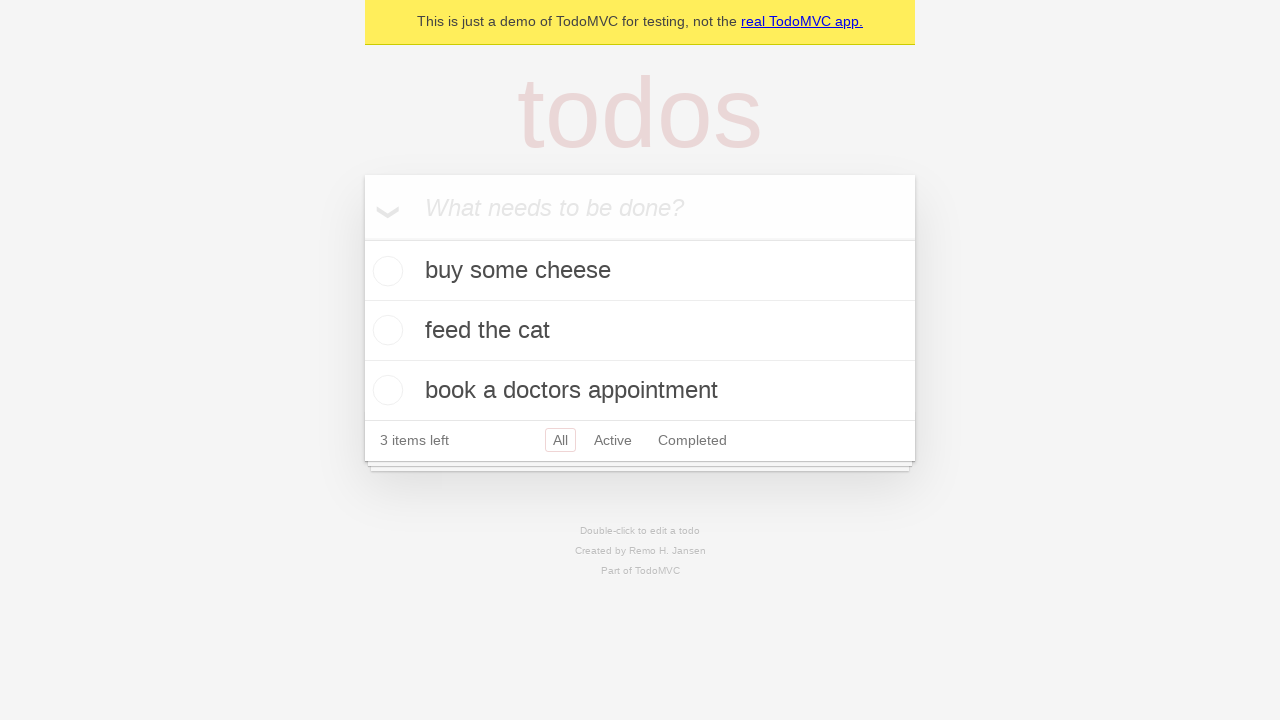

Double-clicked second todo item to enter edit mode at (640, 331) on internal:testid=[data-testid="todo-item"s] >> nth=1
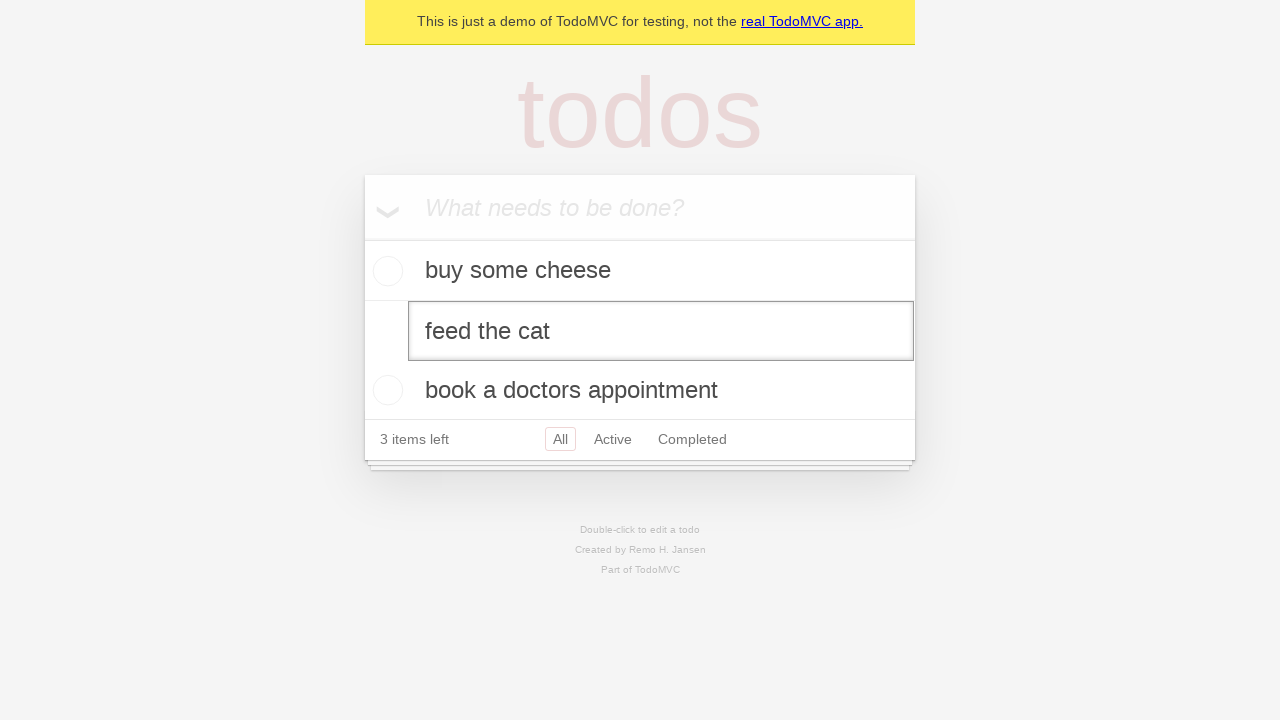

Filled edit field with text containing leading and trailing whitespace on internal:testid=[data-testid="todo-item"s] >> nth=1 >> internal:role=textbox[nam
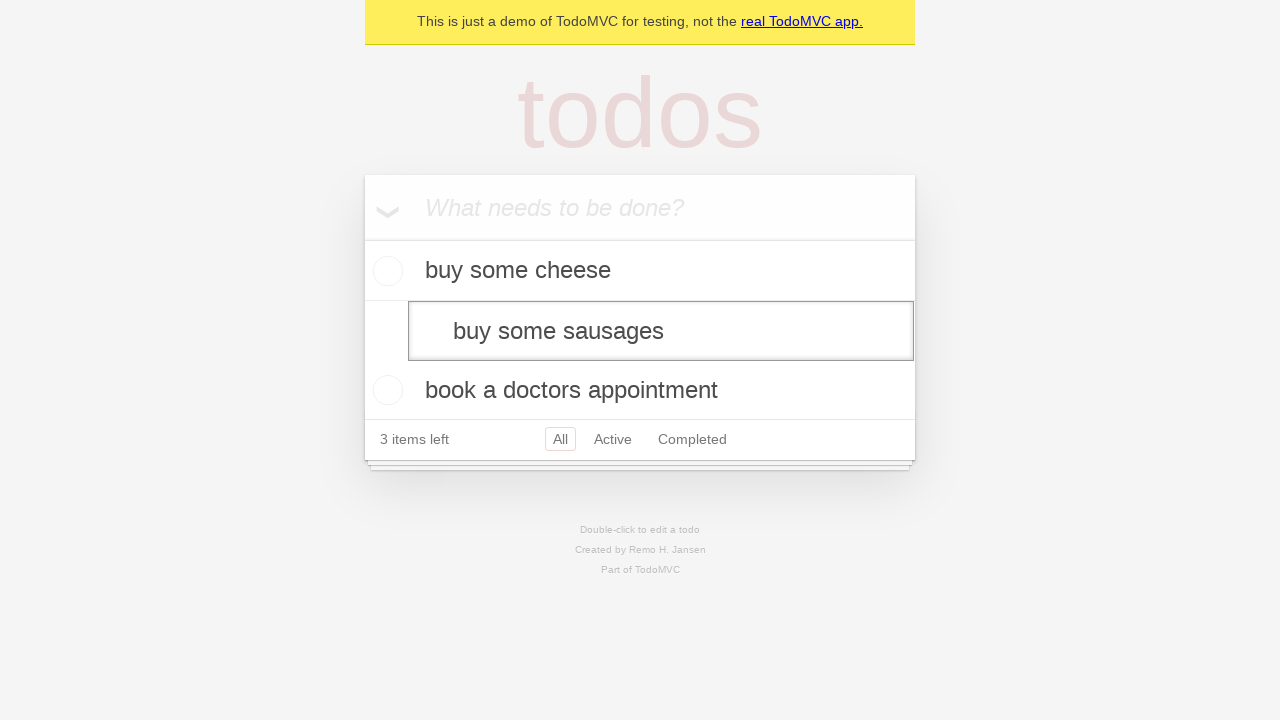

Pressed Enter to save edited todo text on internal:testid=[data-testid="todo-item"s] >> nth=1 >> internal:role=textbox[nam
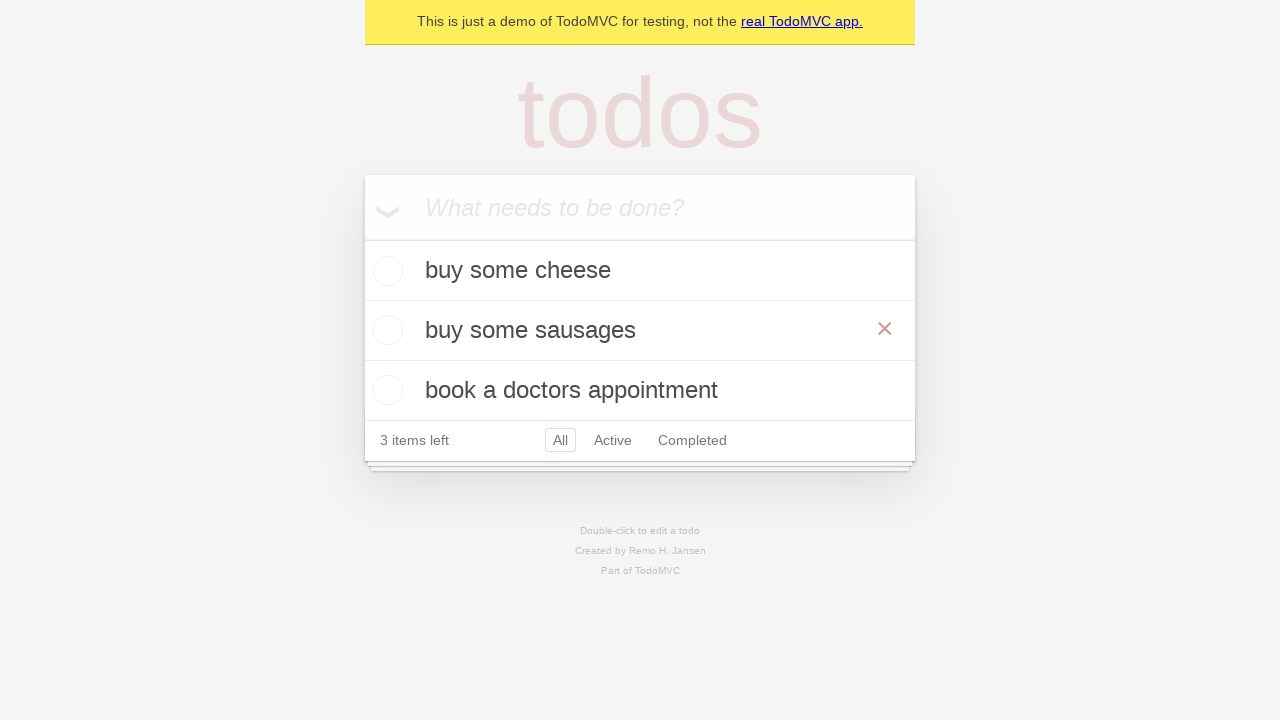

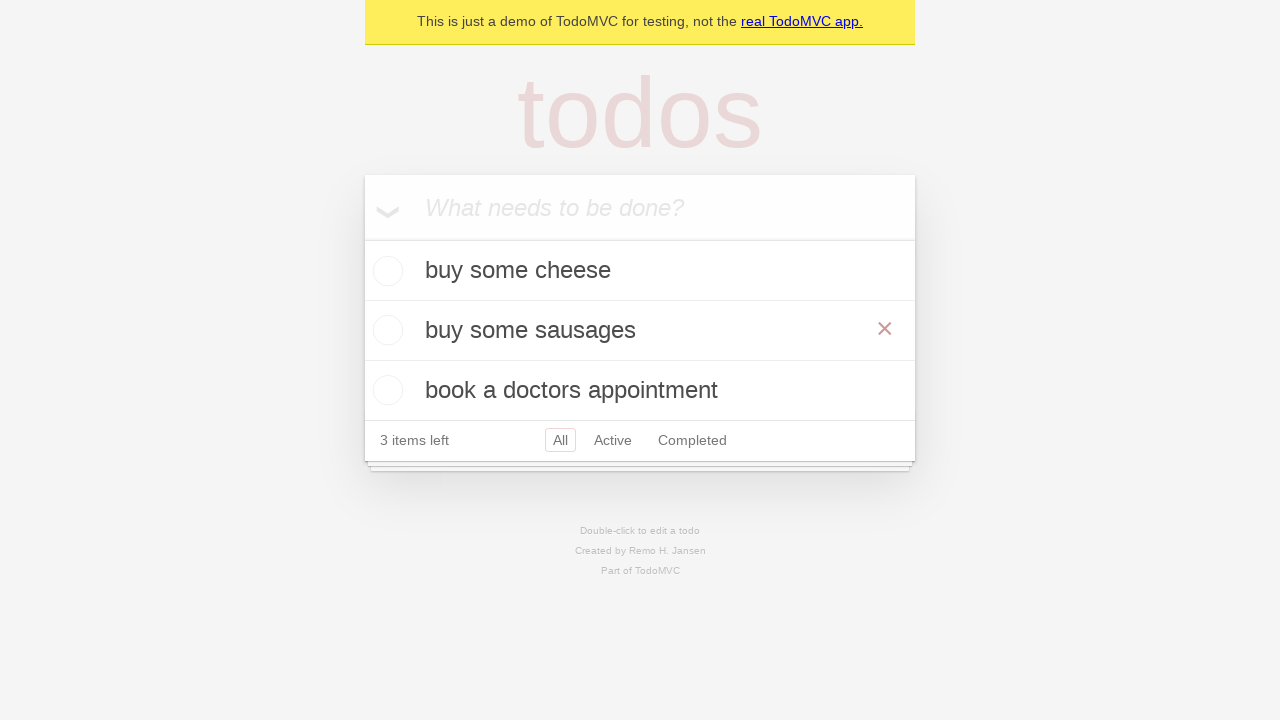